Tests right-click context menu functionality by right-clicking on an element, selecting "Copy" from the context menu, and handling the resulting alert

Starting URL: https://swisnl.github.io/jQuery-contextMenu/demo.html

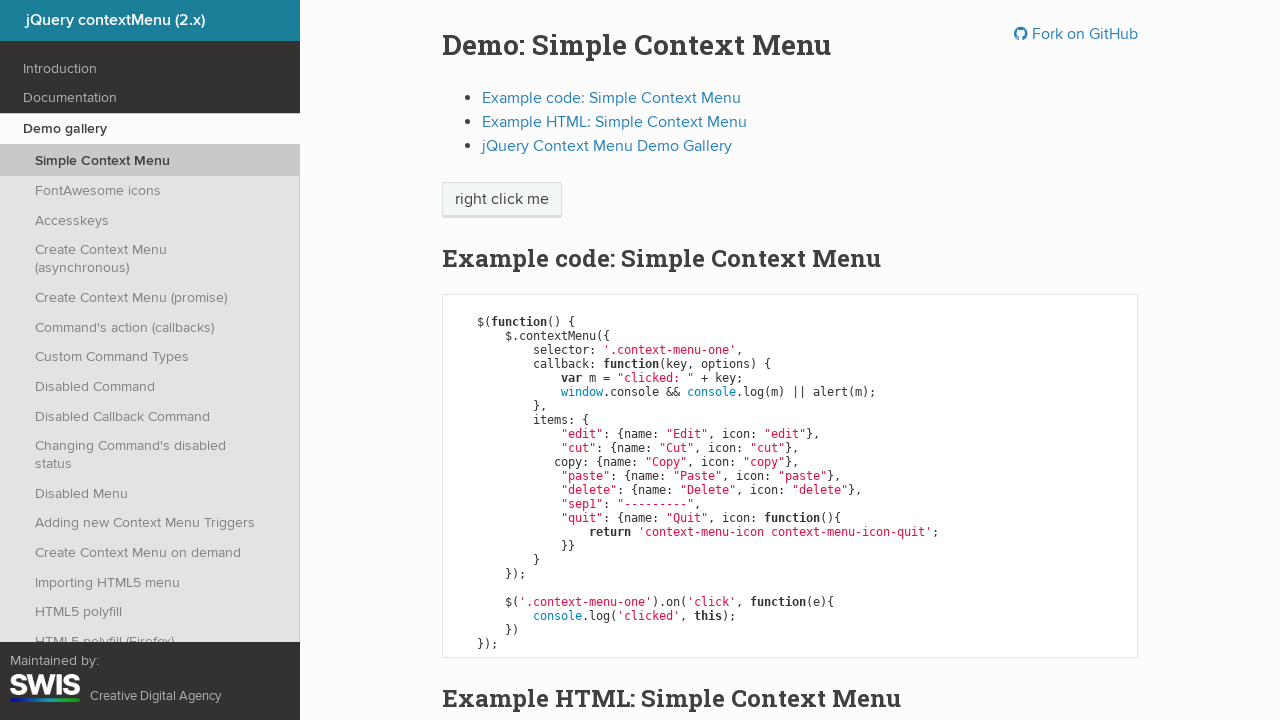

Located the element to right-click on the page
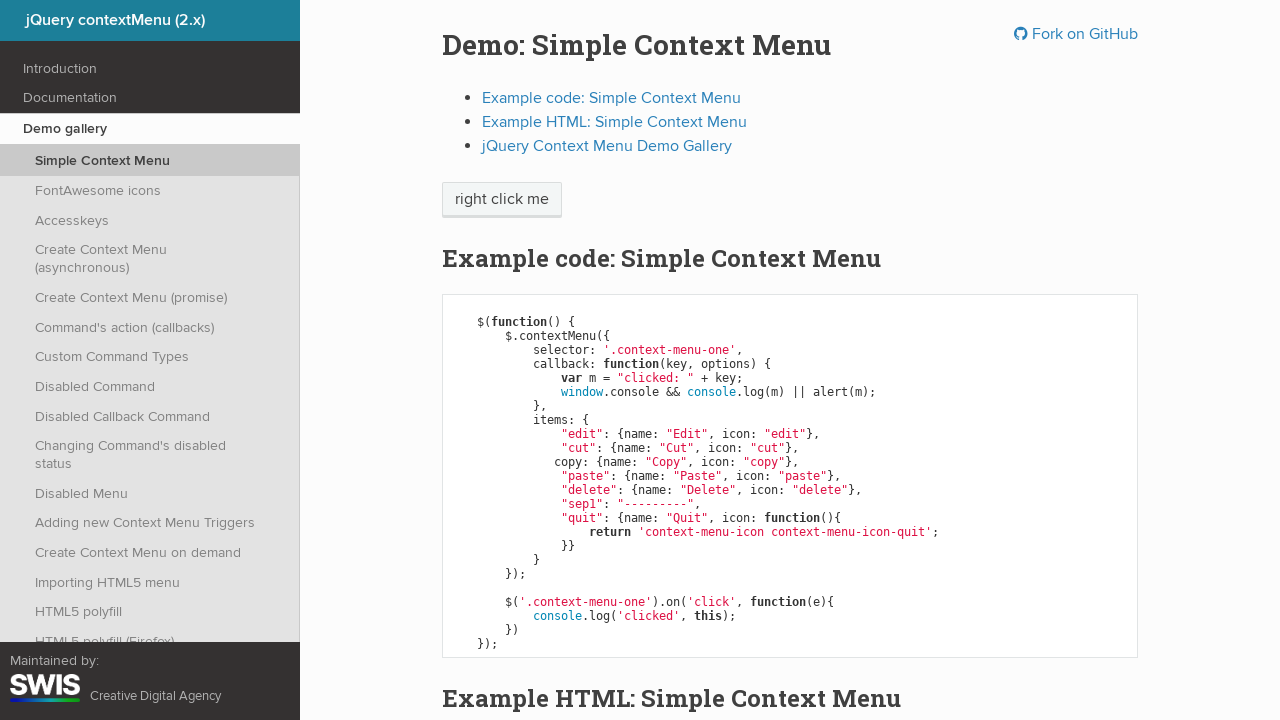

Right-clicked on the element to open context menu at (502, 200) on xpath=//span[contains(text(),'right click me')]
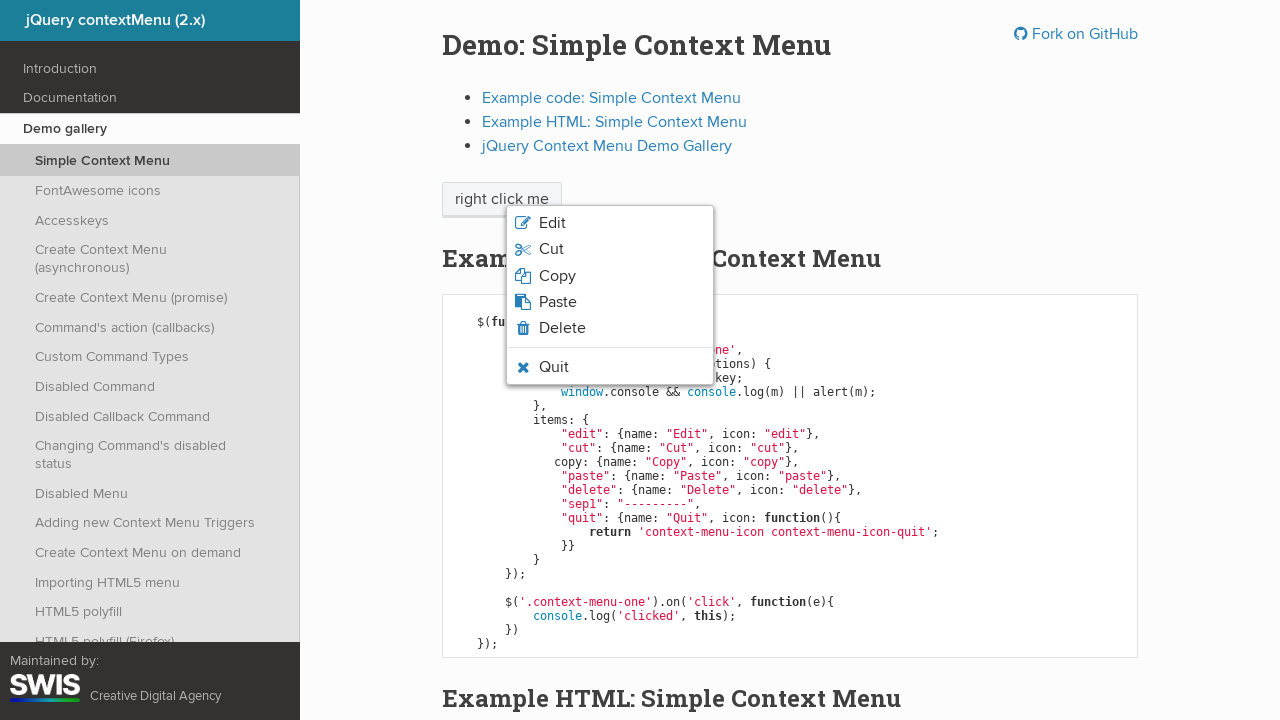

Clicked 'Copy' option from the context menu at (557, 276) on xpath=(//span[contains(text(),'Copy')])[2]
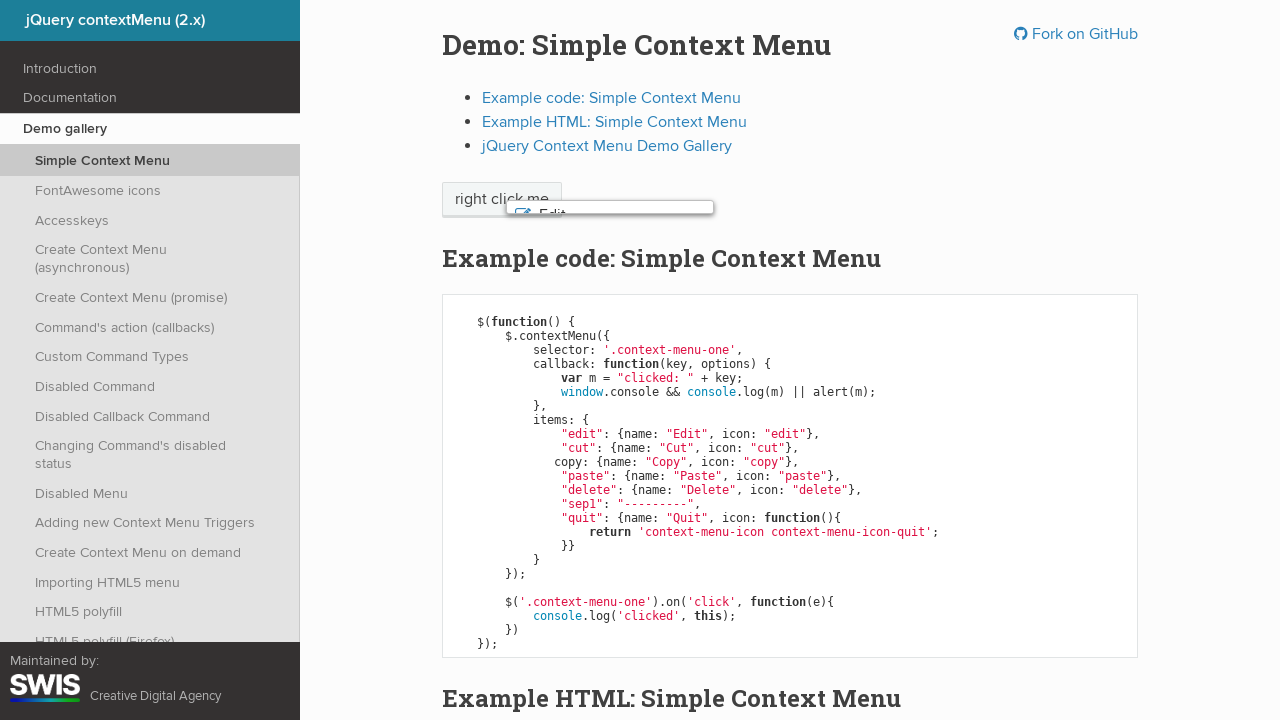

Set up dialog handler to accept alert
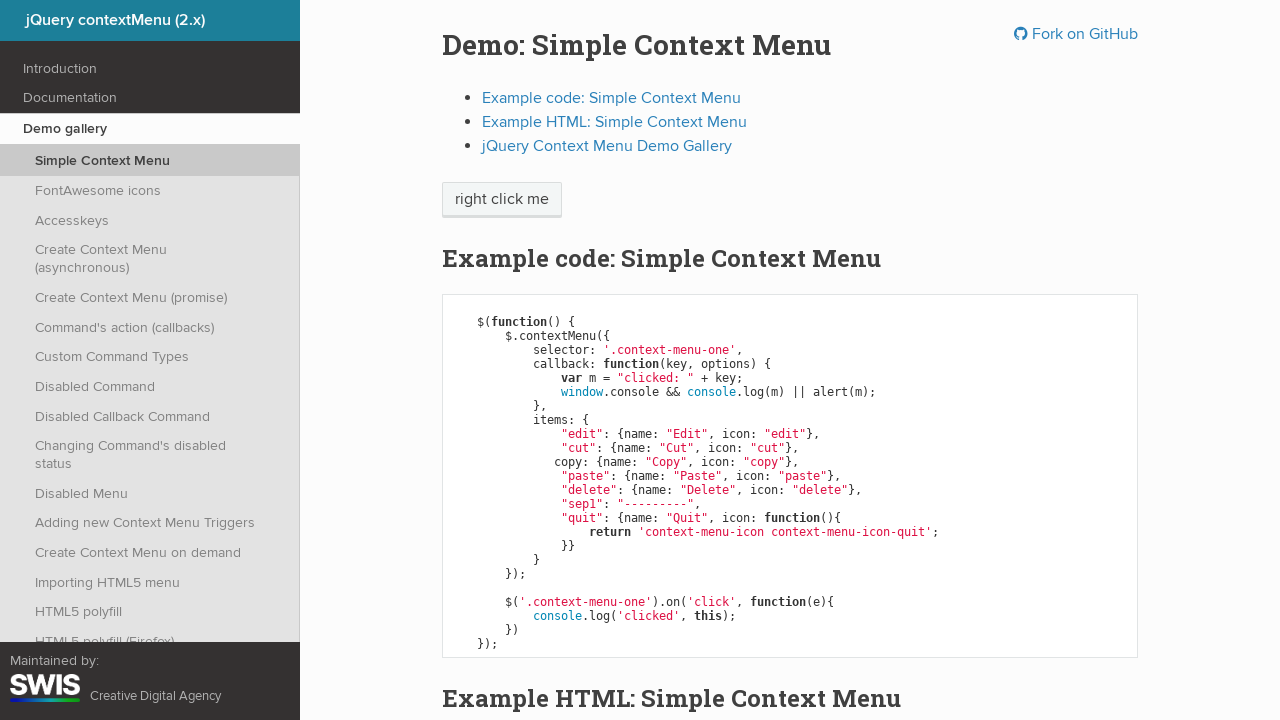

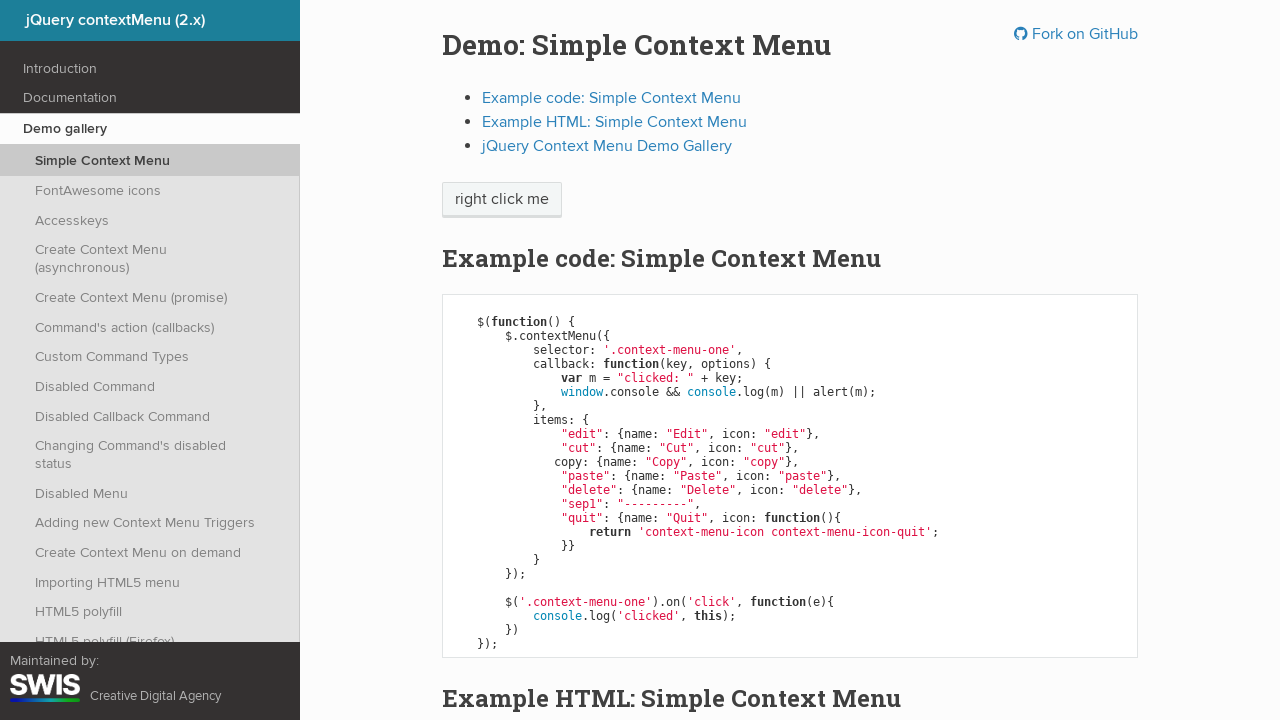